Navigates to the Demoblaze e-commerce demo site and waits for the page to load completely

Starting URL: https://demoblaze.com/

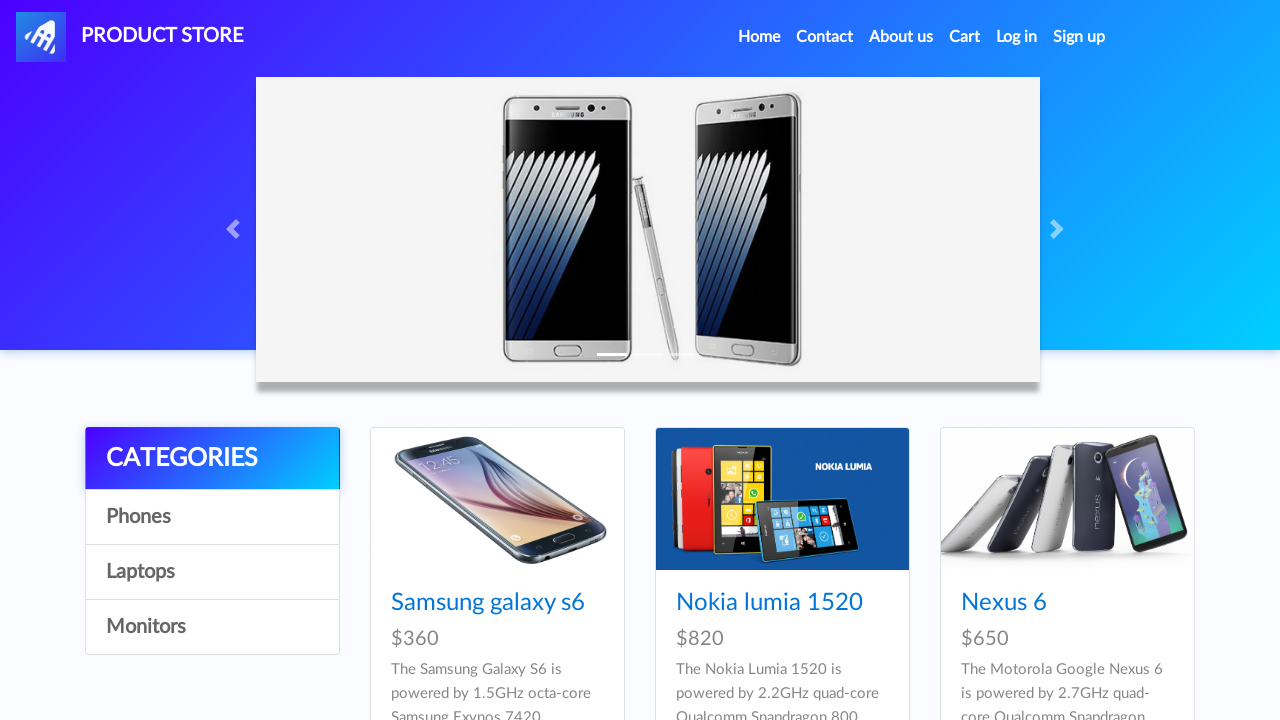

Navigated to Demoblaze e-commerce demo site
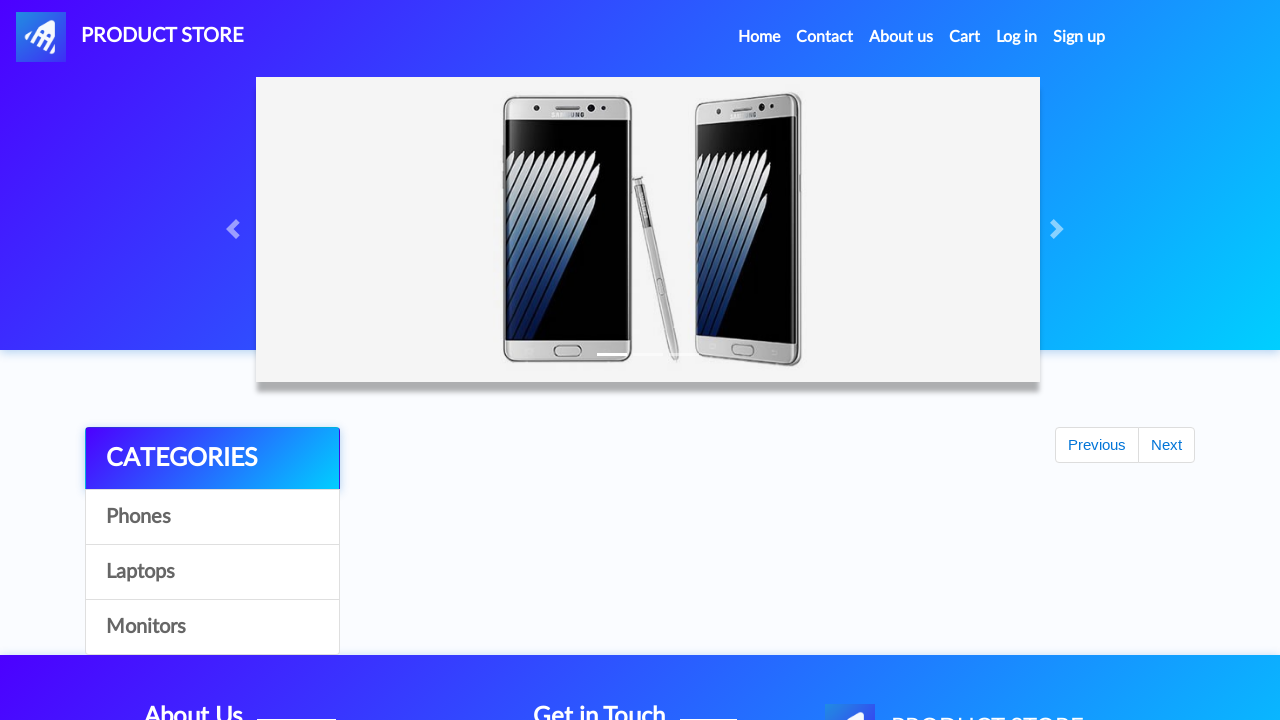

Waited for DOM content loaded state
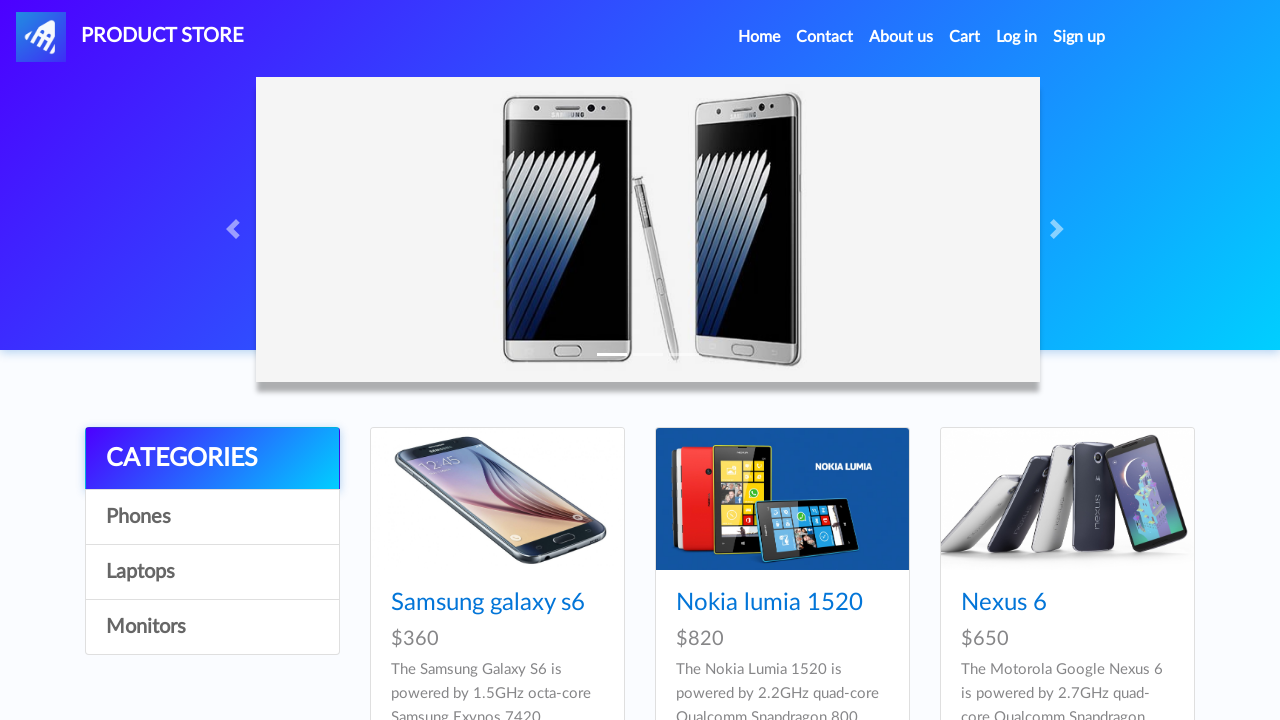

Page fully loaded - product cards are visible
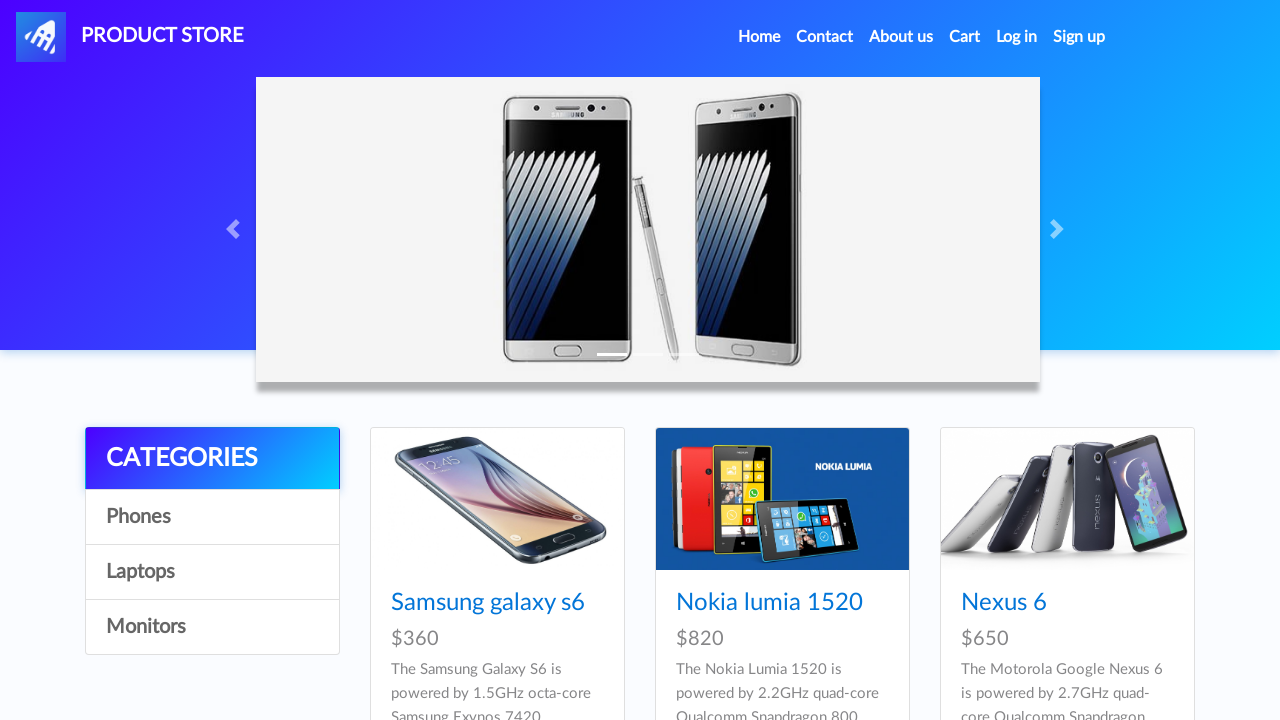

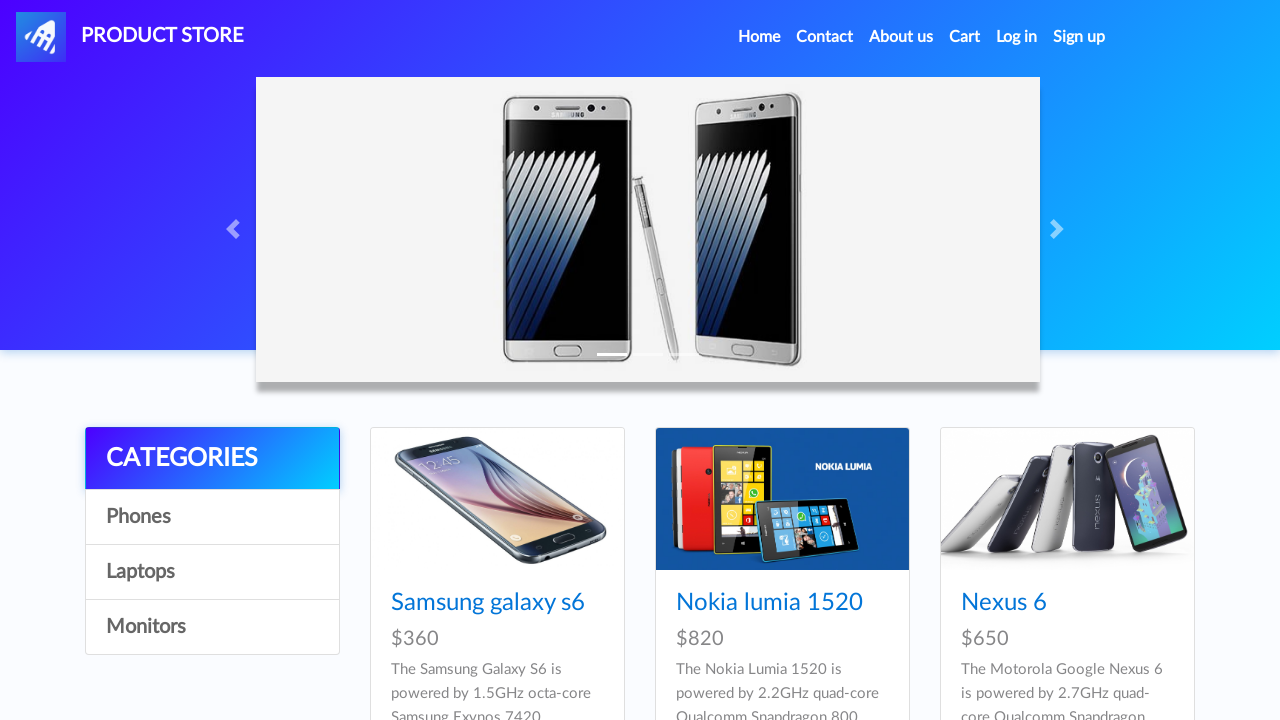